Tests product search functionality by searching for sneakers and clicking on the first autocomplete suggestion, then scrolling through results

Starting URL: https://www.wildberries.by/

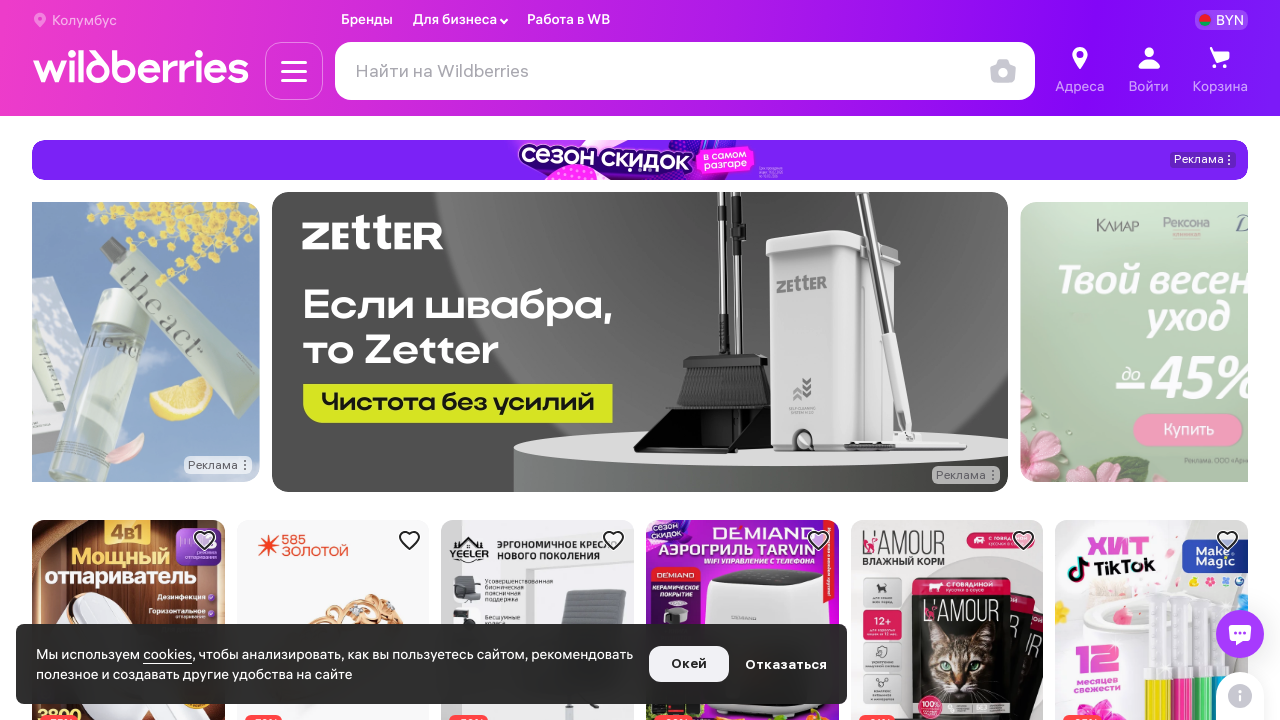

Clicked on search input field at (685, 71) on input#searchInput
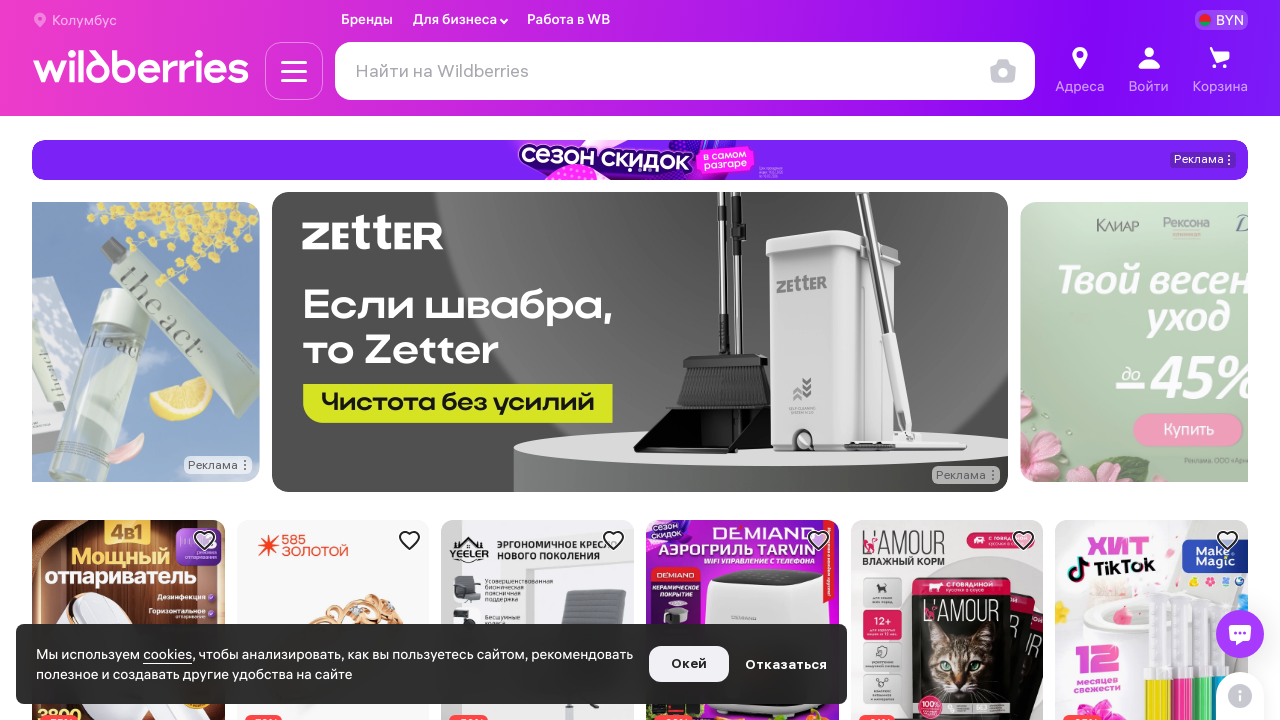

Filled search field with 'кроссовки' (sneakers in Russian) on input#searchInput
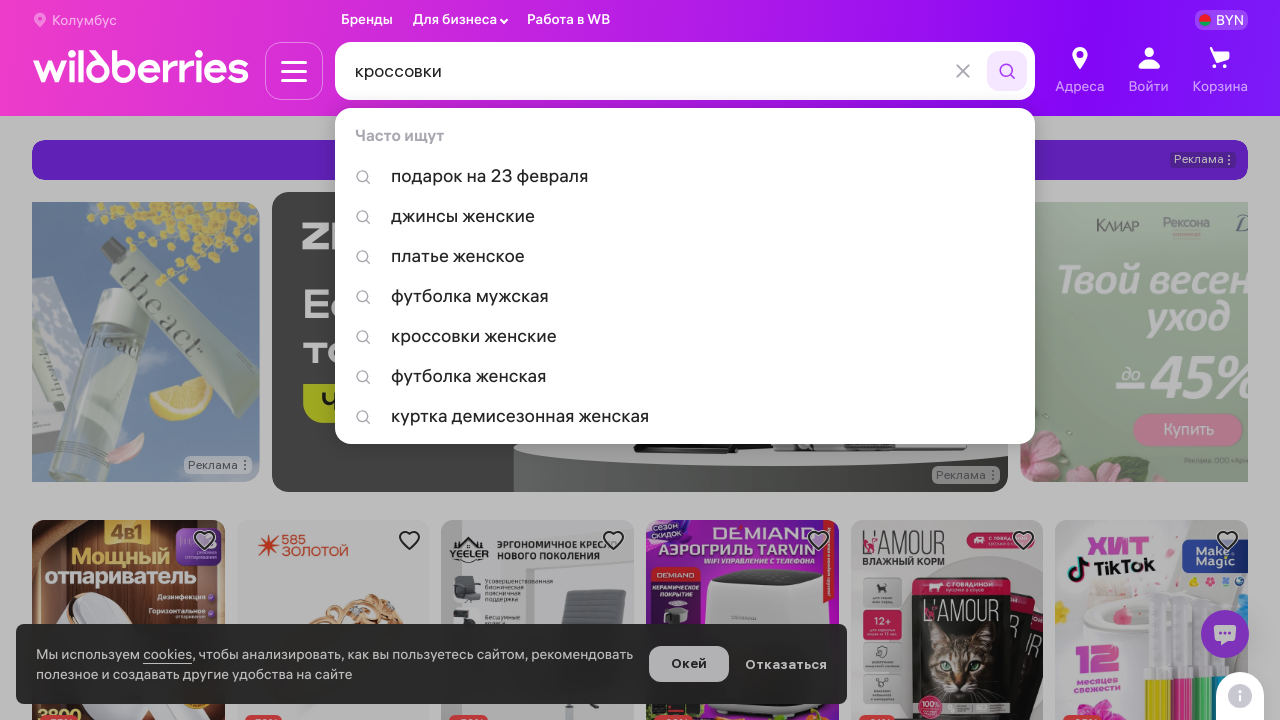

Autocomplete suggestions appeared
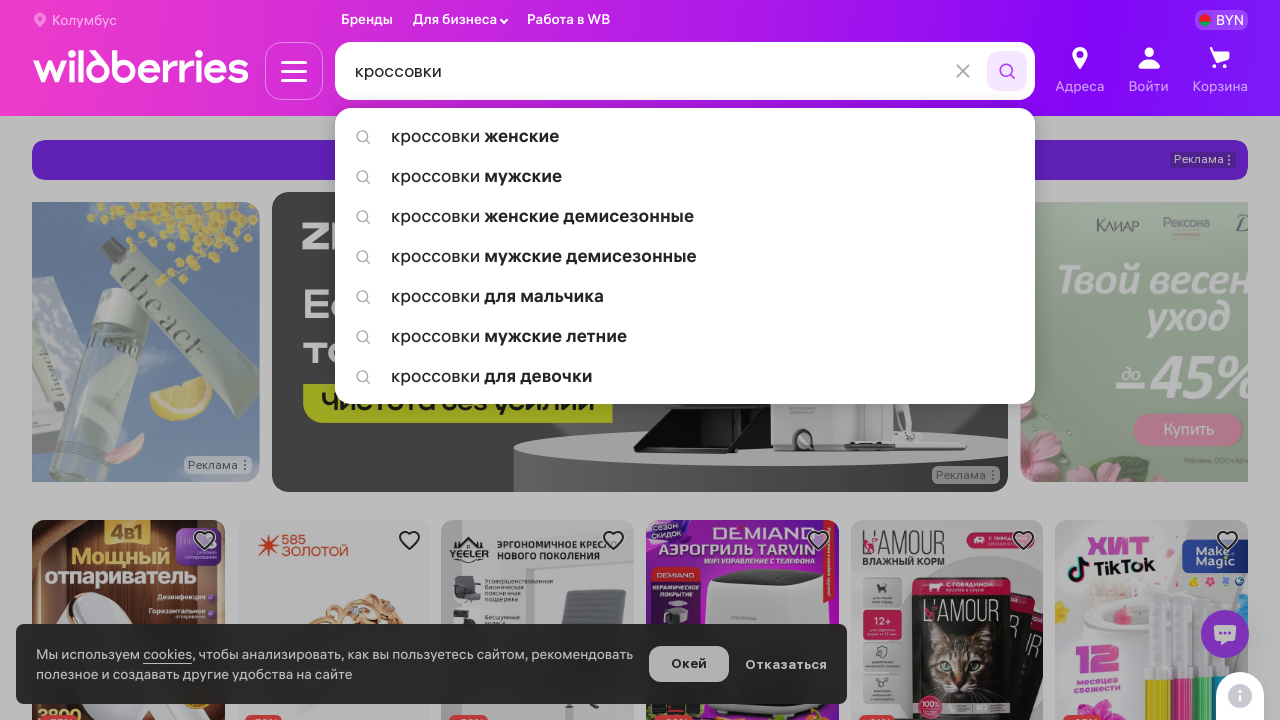

Clicked on first autocomplete suggestion at (685, 136) on .autocomplete__text
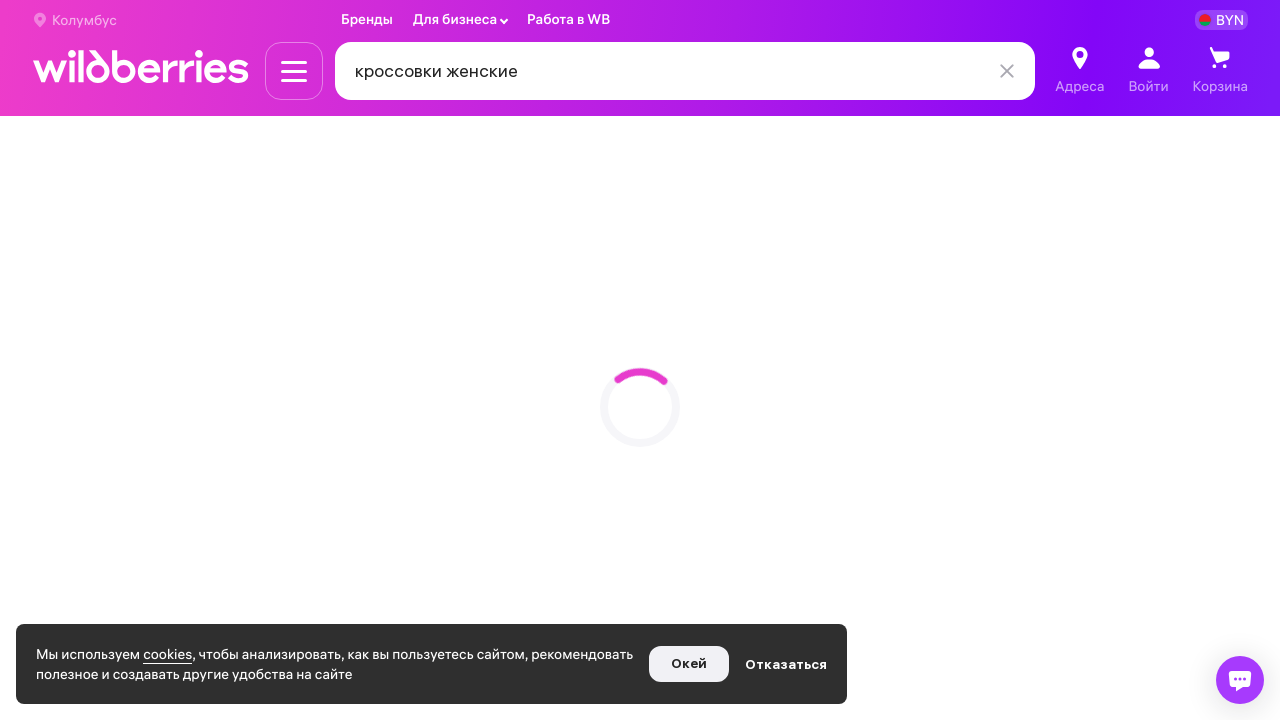

Scrolled down the page (scroll 1/2)
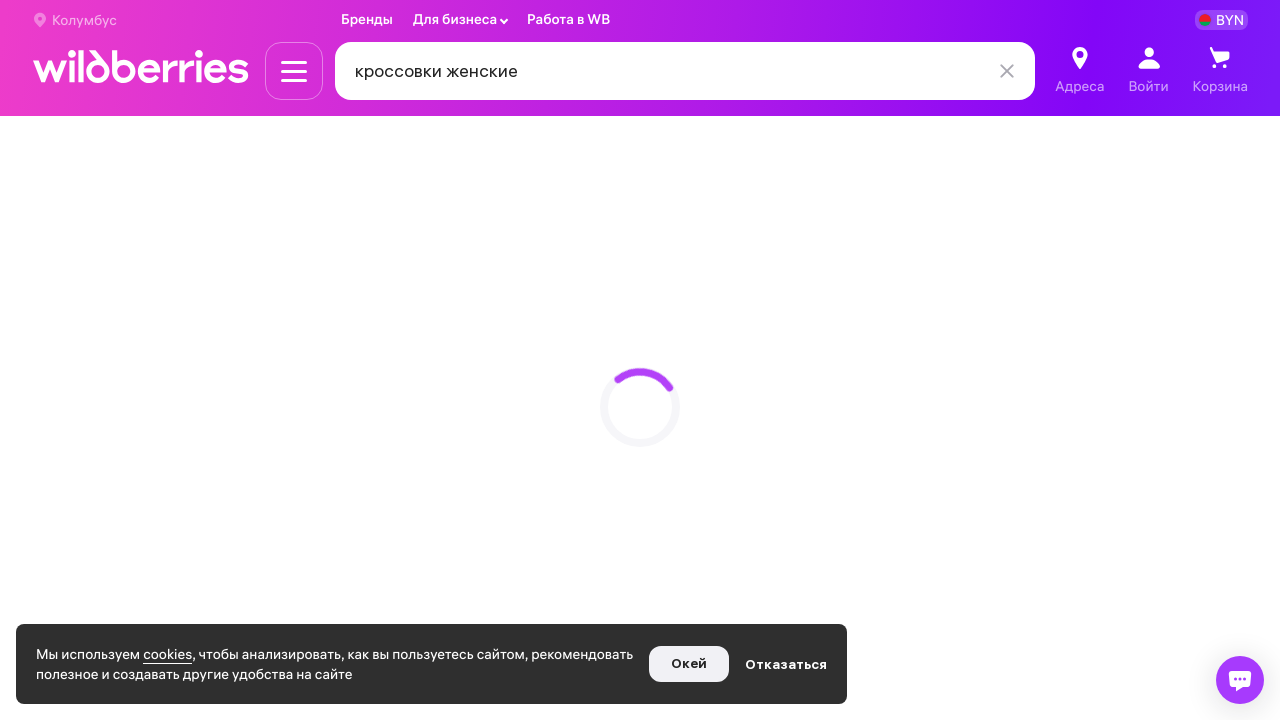

Waited 1 second for content to load
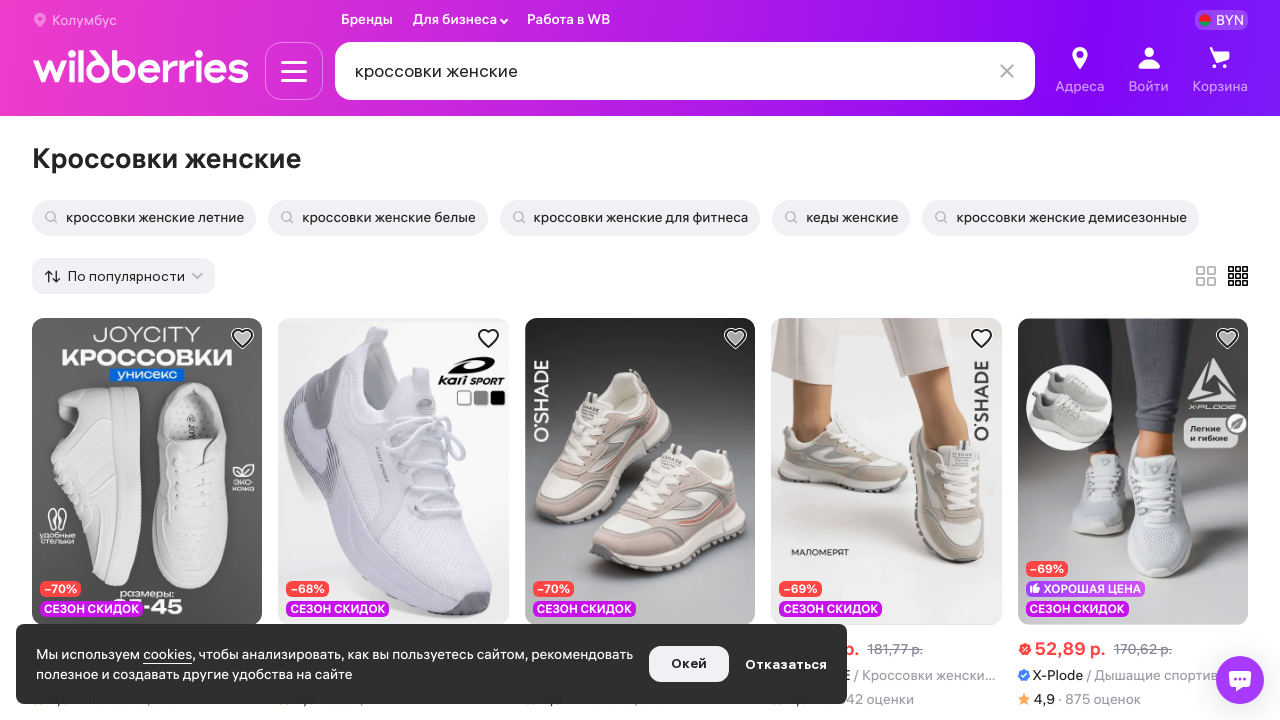

Scrolled down the page (scroll 2/2)
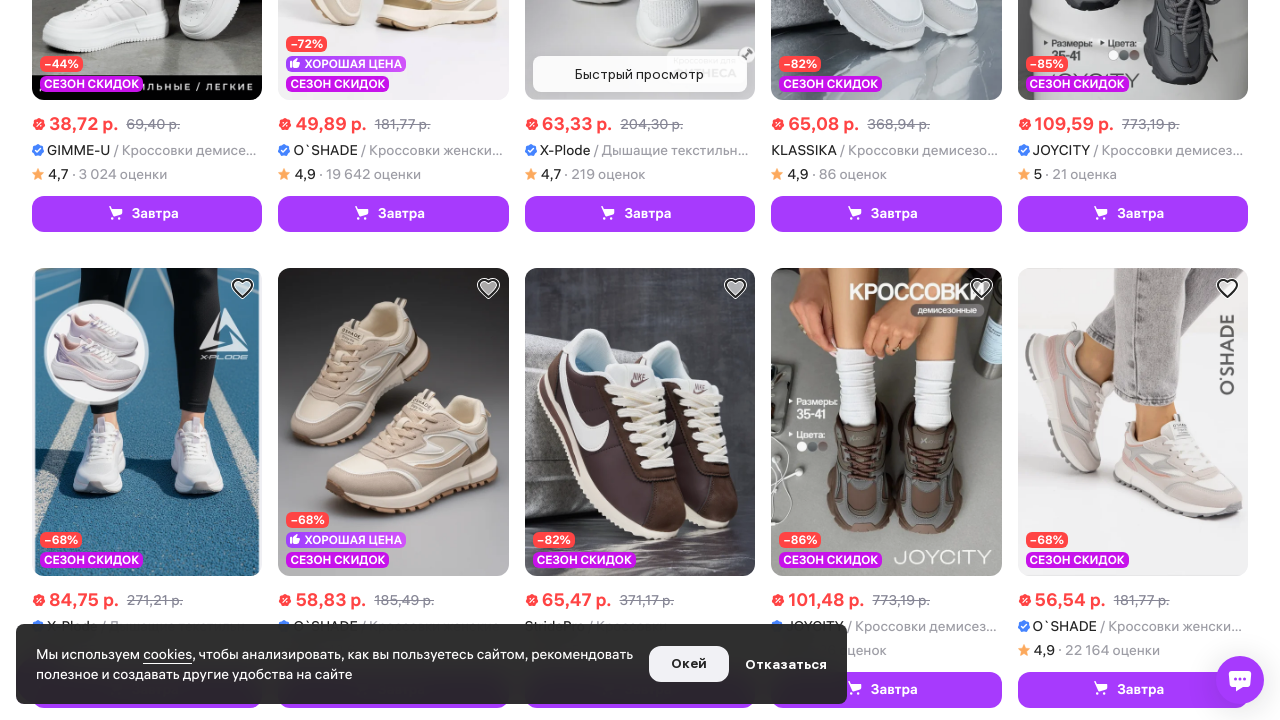

Waited 1 second for content to load
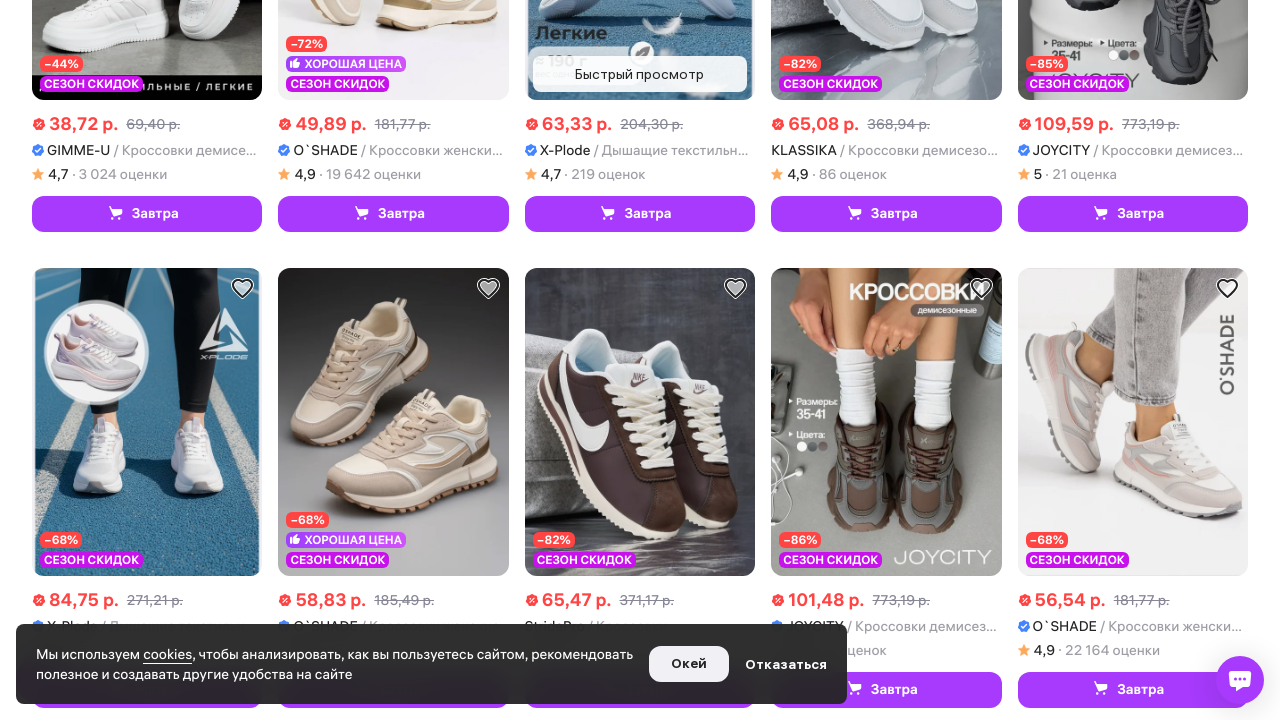

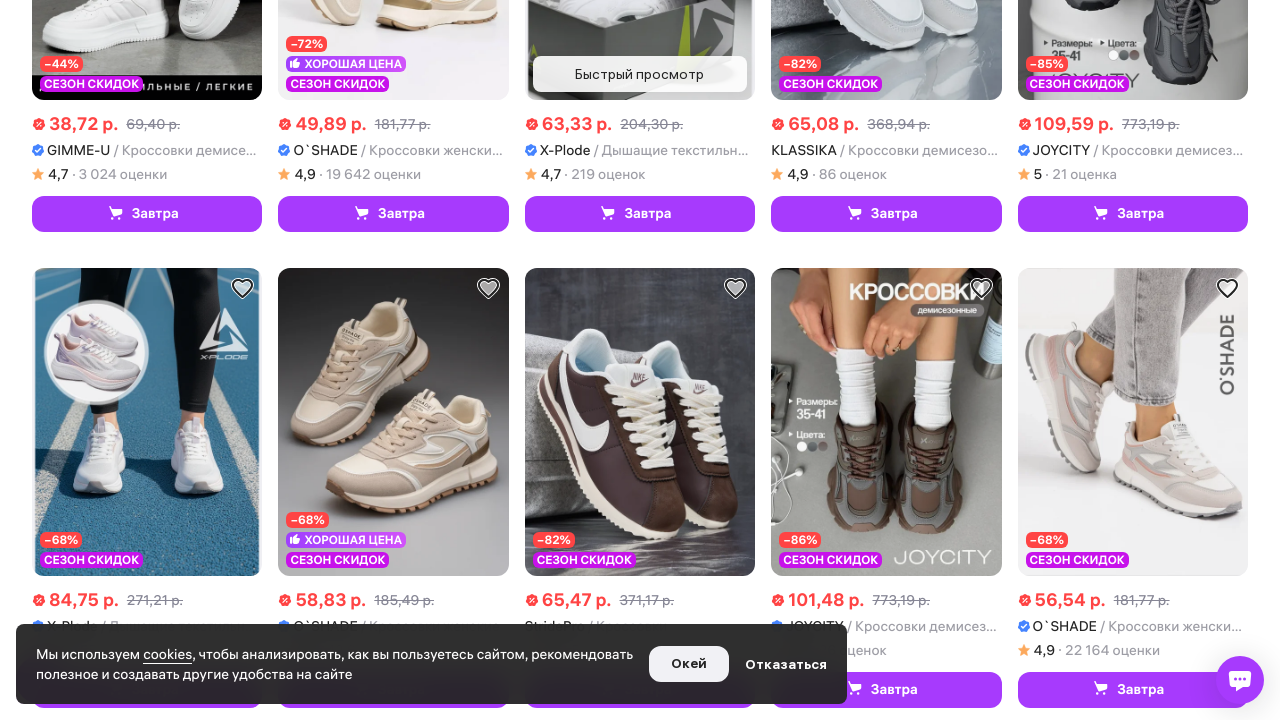